Navigates through BigBasket's category menu by hovering over nested menu items (Category -> Beverages -> Tea -> Green Tea) and clicking on the final item

Starting URL: https://www.bigbasket.com/

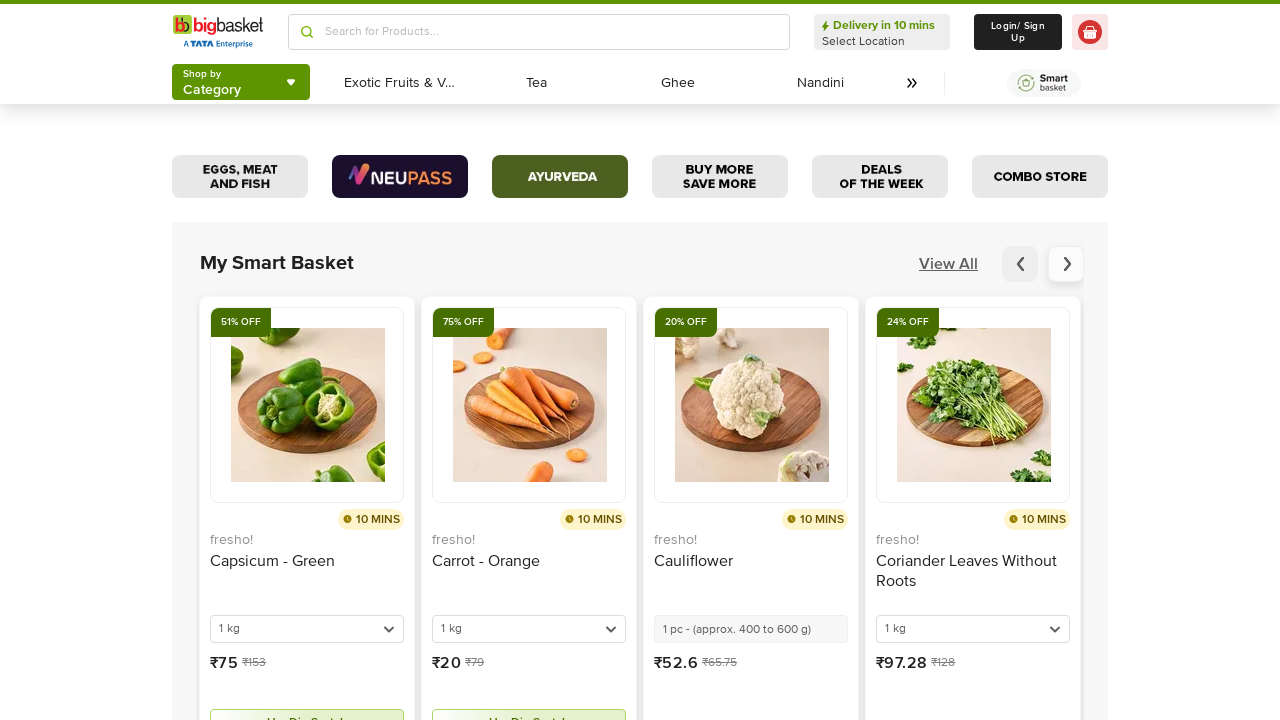

Clicked on Category menu to open dropdown at (212, 90) on (//span[text()='Category'])[2]
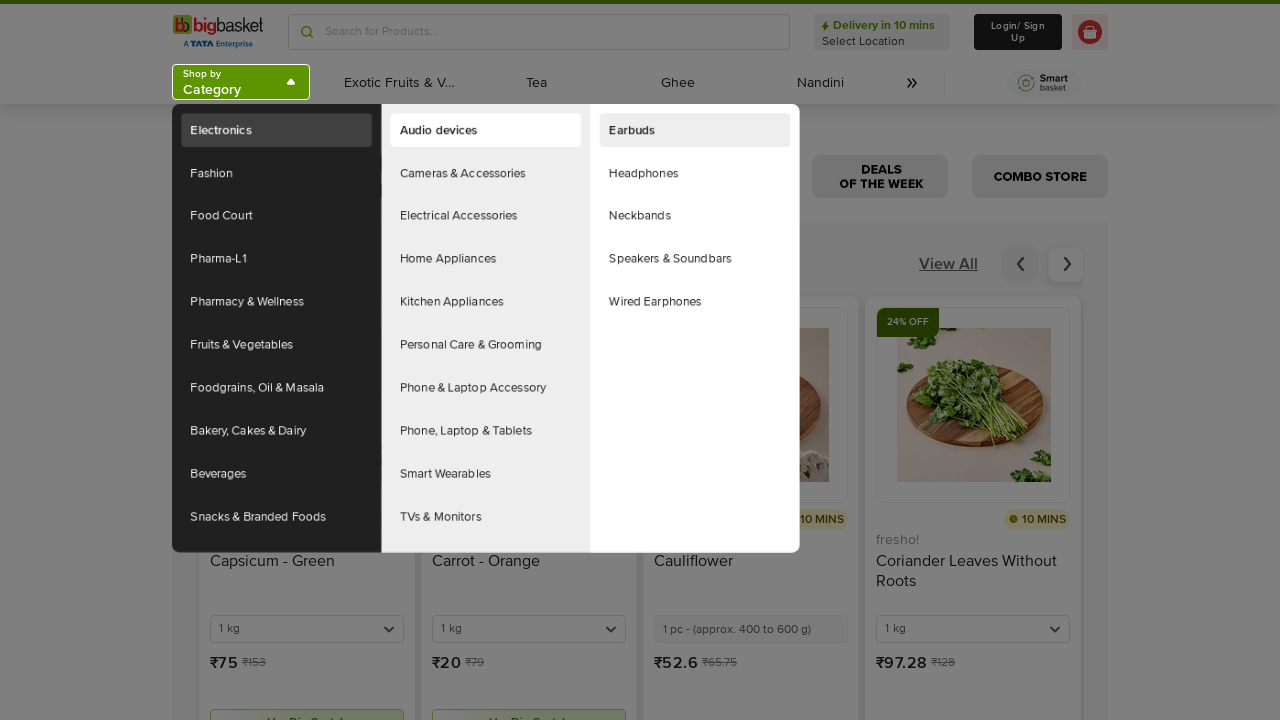

Hovered over Beverages menu item at (285, 504) on (//a[text()='Beverages'])[2]
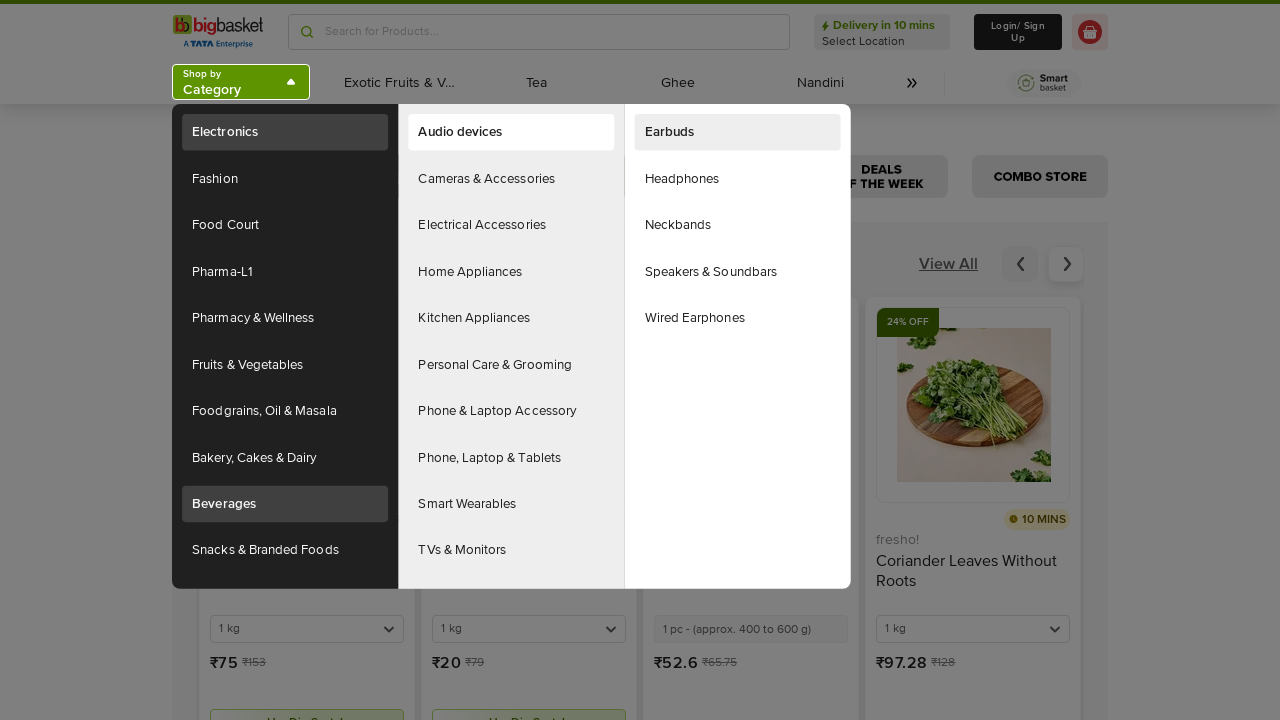

Hovered over Tea submenu item at (511, 318) on xpath=//a[text()='Tea']
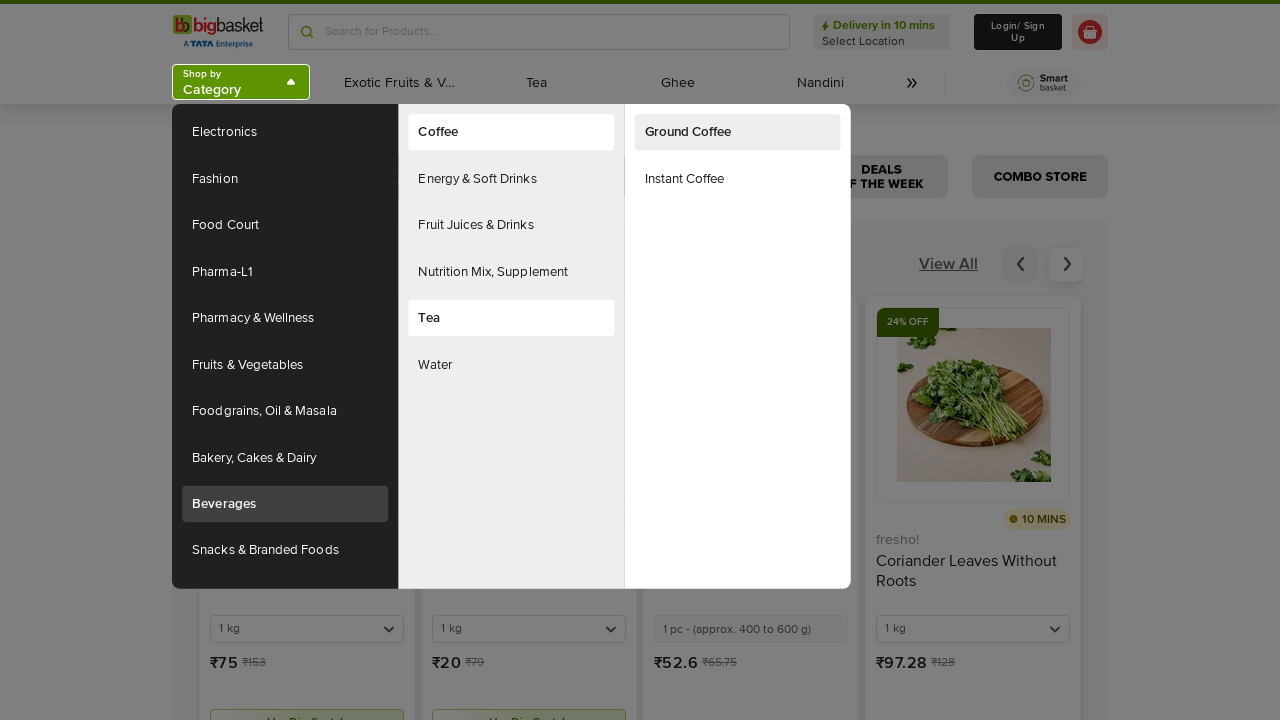

Clicked on Green Tea option at (738, 179) on xpath=//a[text()='Green Tea']
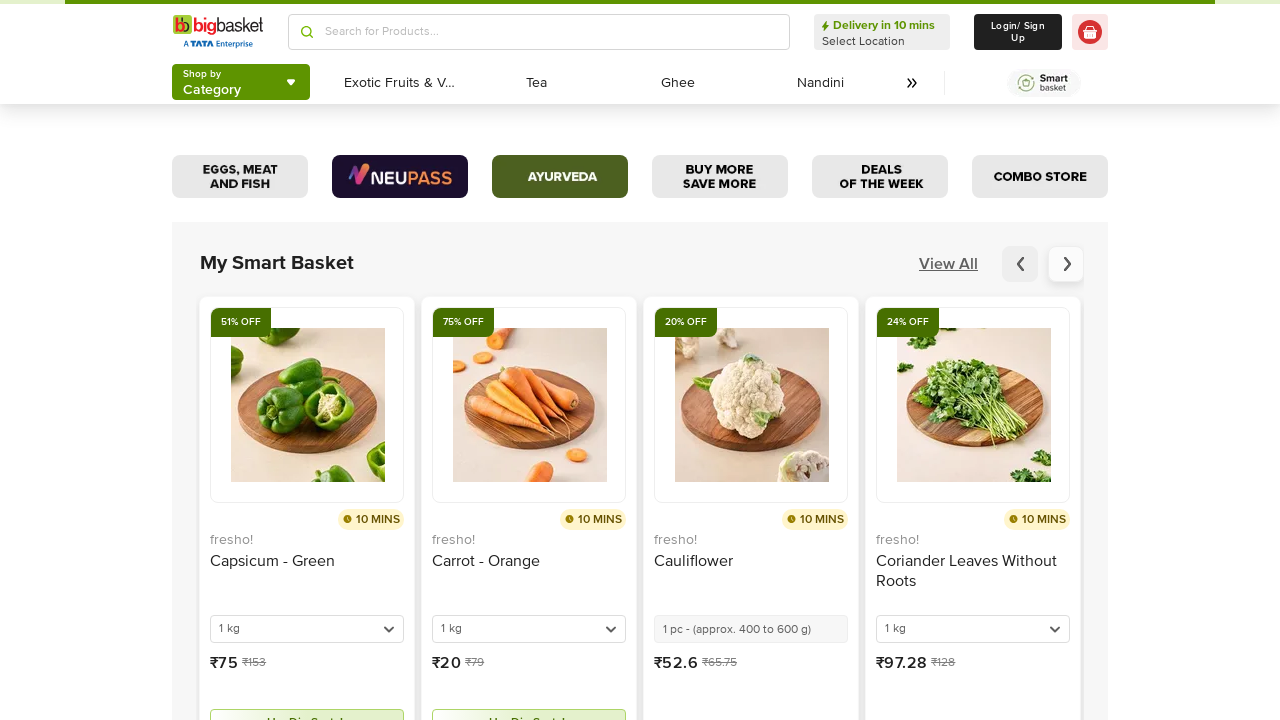

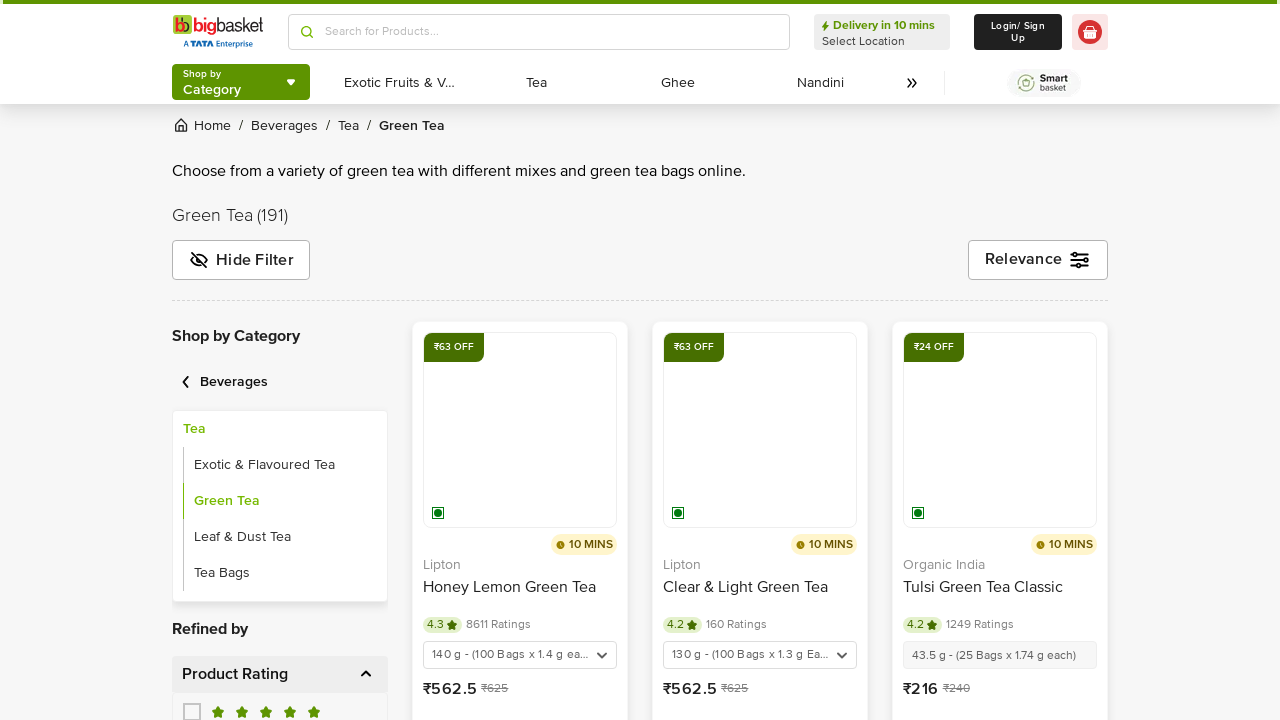